Verifies the Current Address label is displayed correctly

Starting URL: https://demoqa.com/automation-practice-form

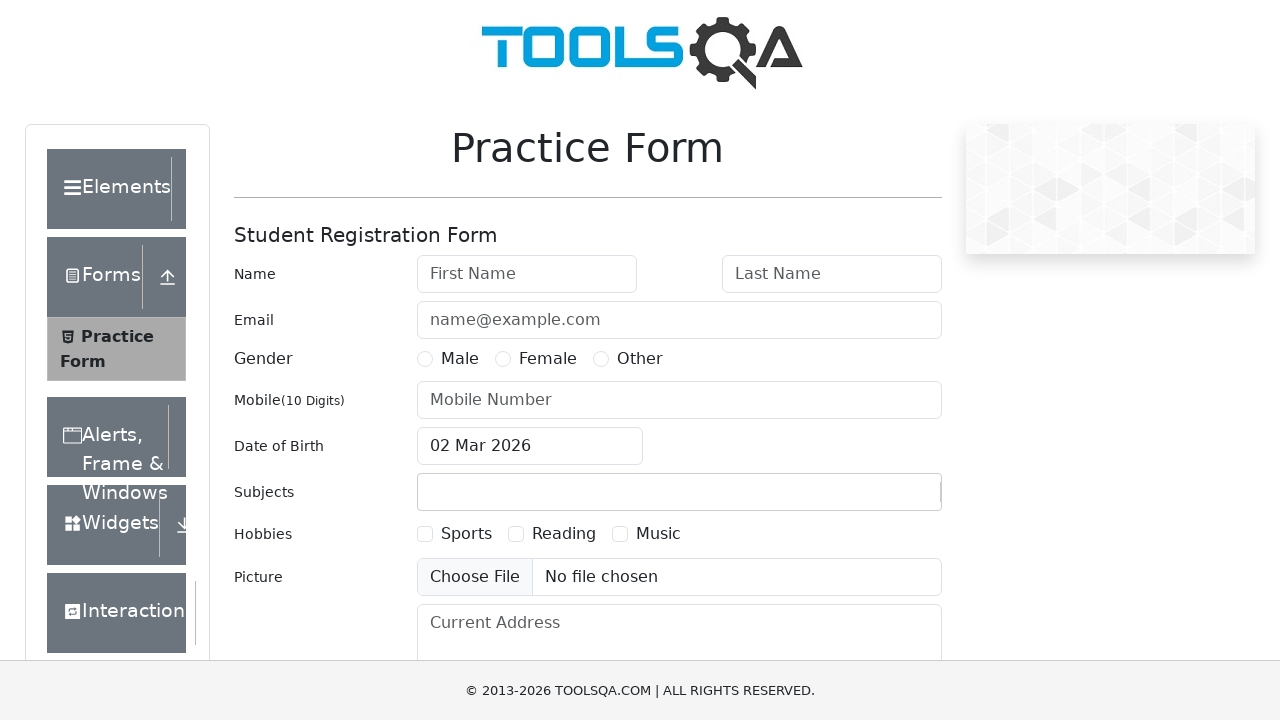

Navigated to automation practice form
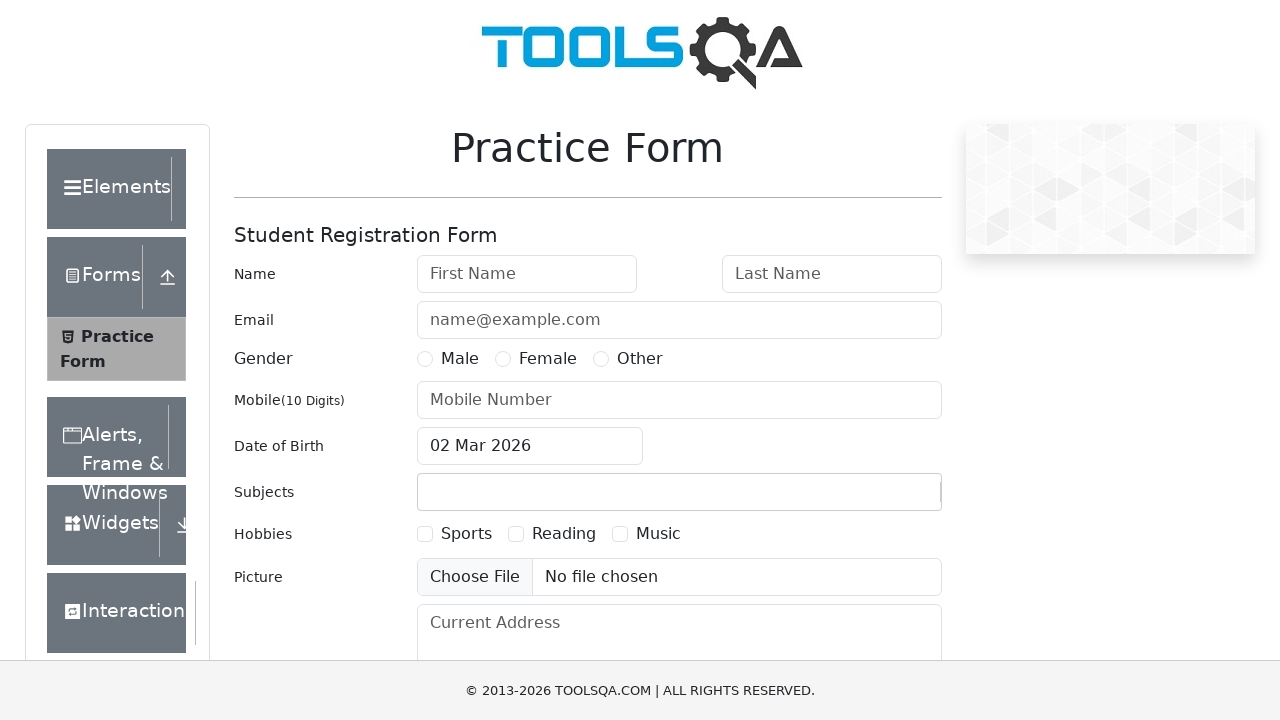

Located Current Address label element
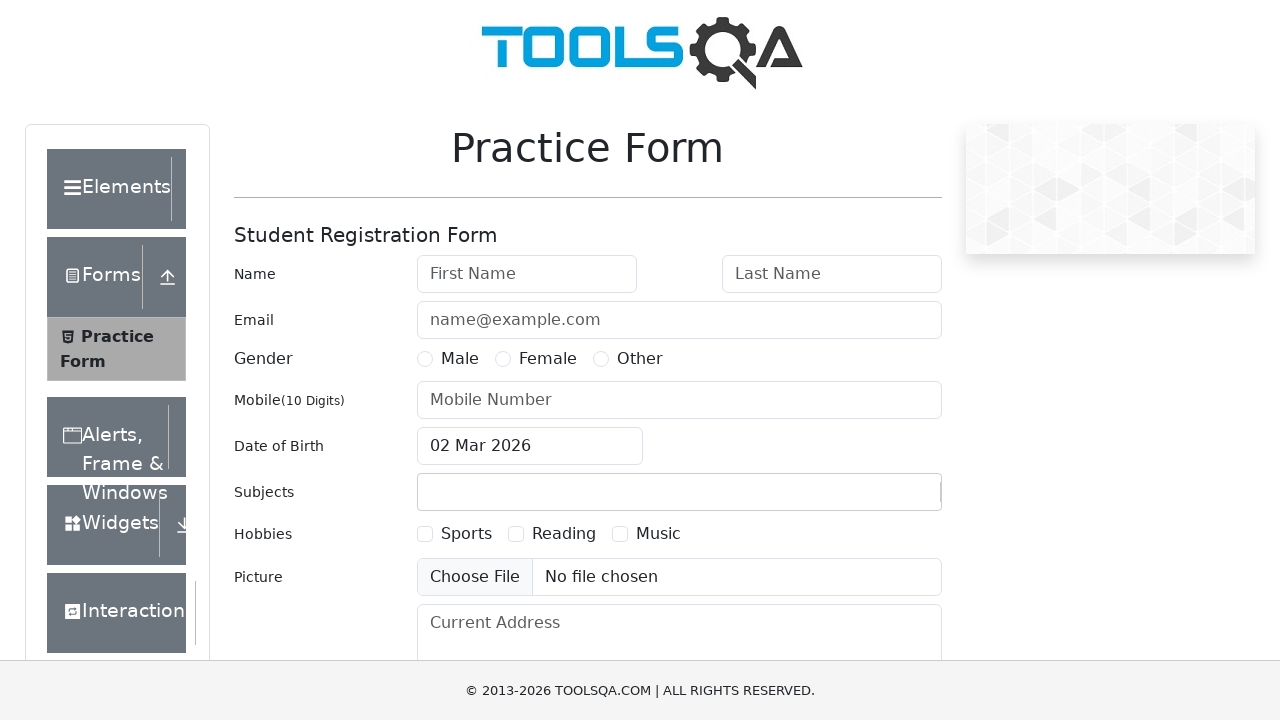

Verified Current Address label is displayed correctly
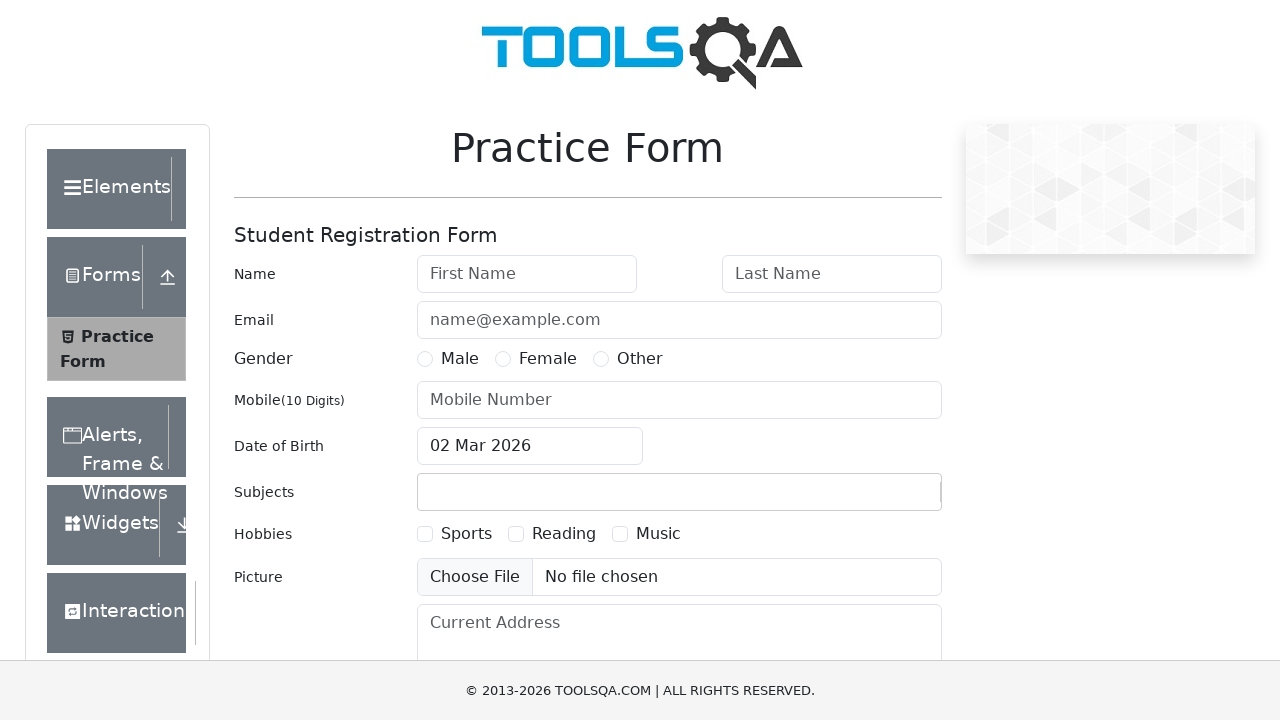

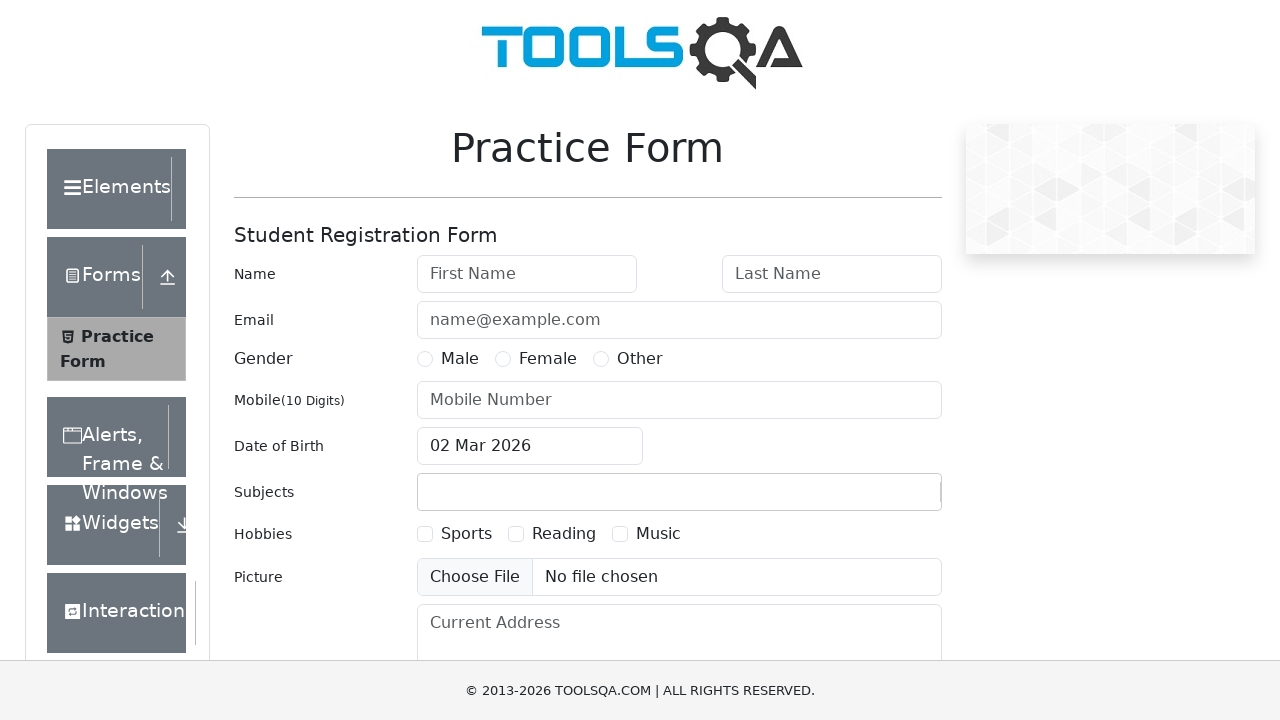